Tests the Text Box form on DemoQA by navigating to the Elements section, clicking on Text Box, filling in all form fields (full name, email, current address, permanent address), and submitting the form.

Starting URL: https://demoqa.com/

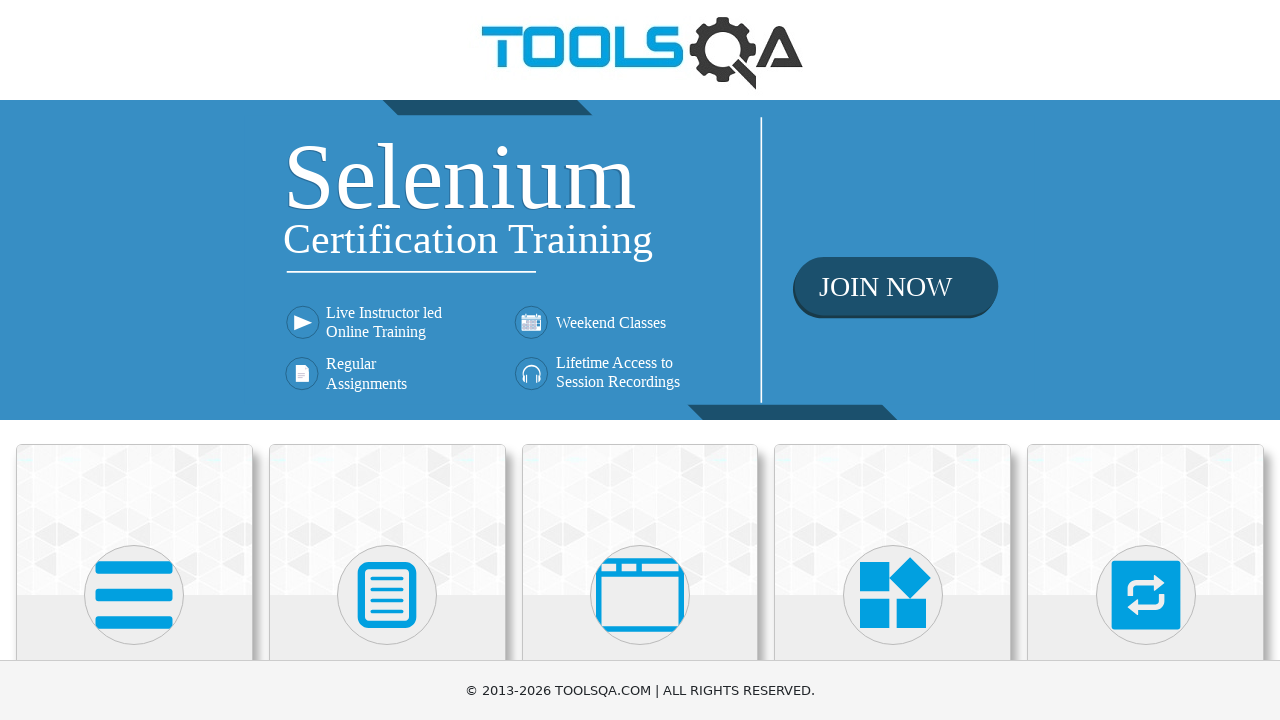

Scrolled down to view Elements card
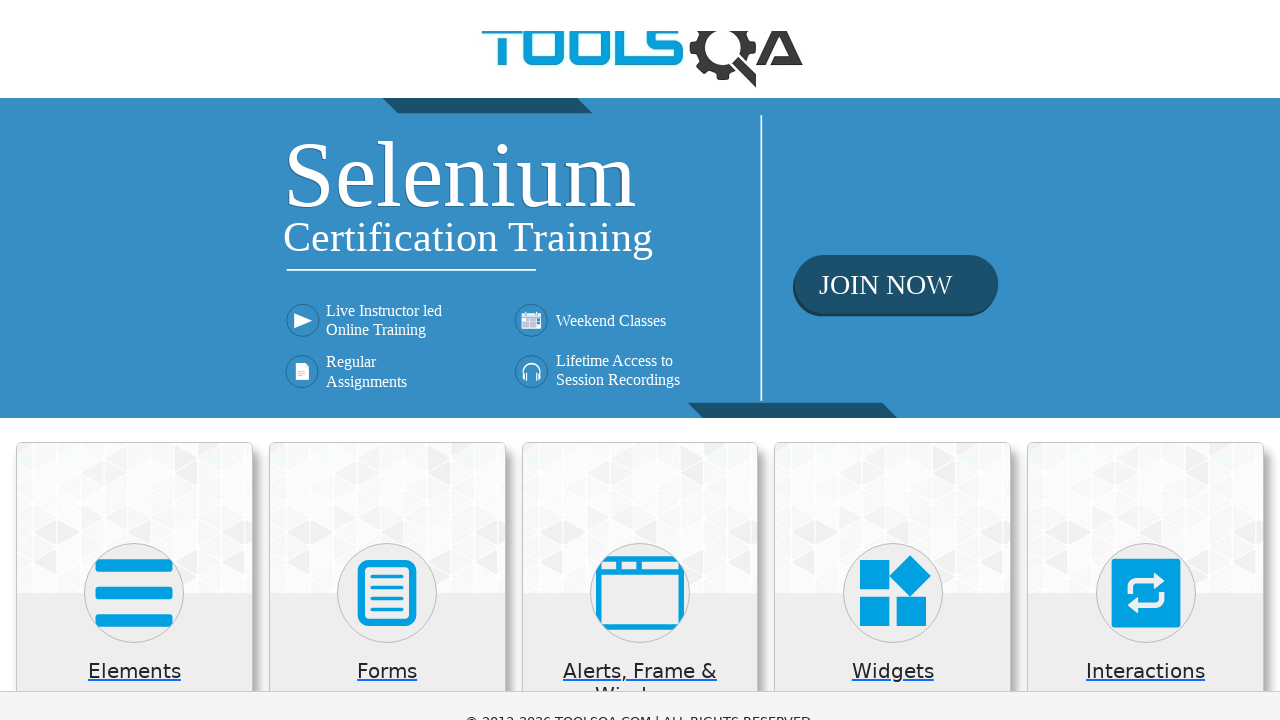

Clicked on Elements card at (134, 573) on text=Elements
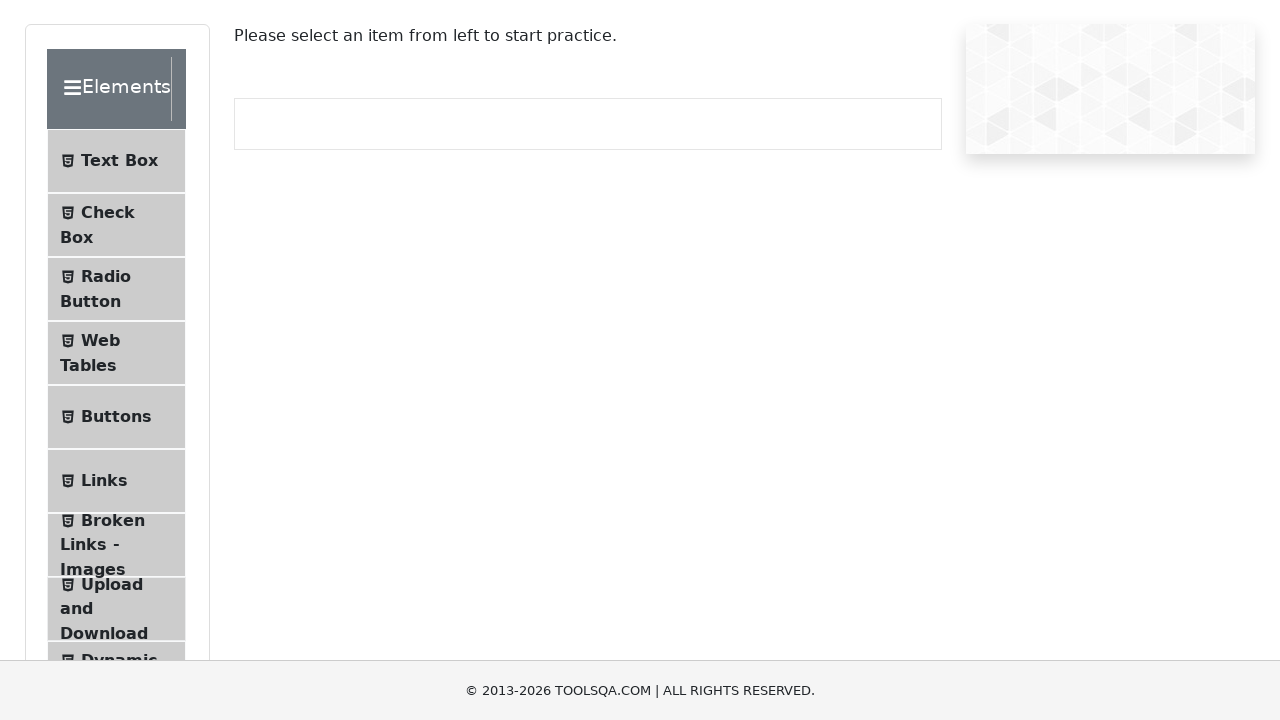

Clicked on Text Box option in sidebar at (119, 161) on xpath=//span[text()='Text Box']
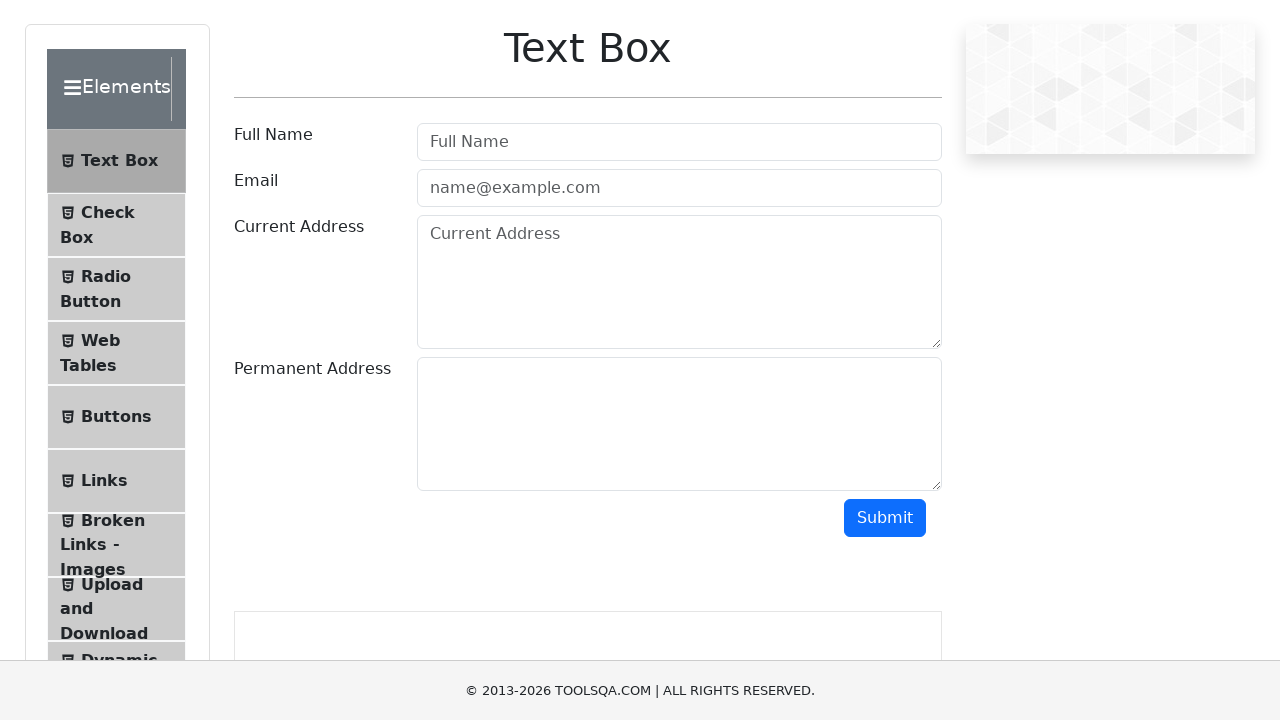

Filled Full Name field with 'Noemi Sz' on #userName
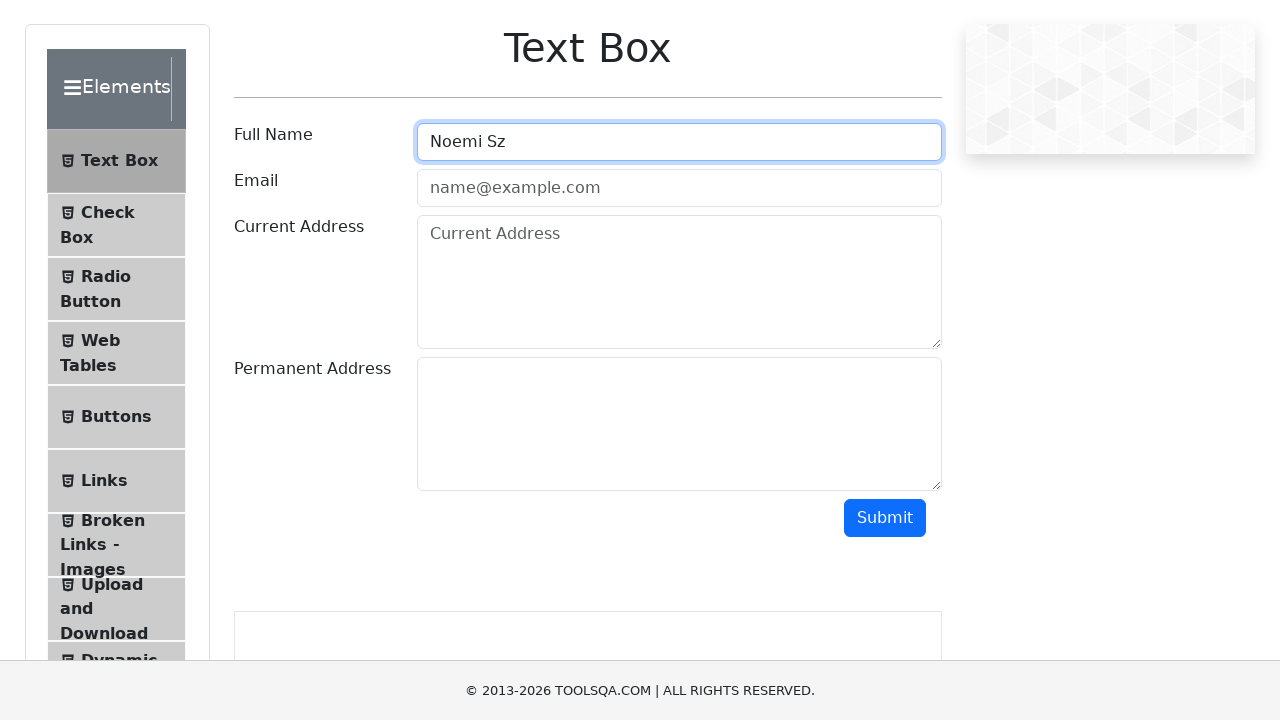

Filled Email field with 'noemi@test.com' on #userEmail
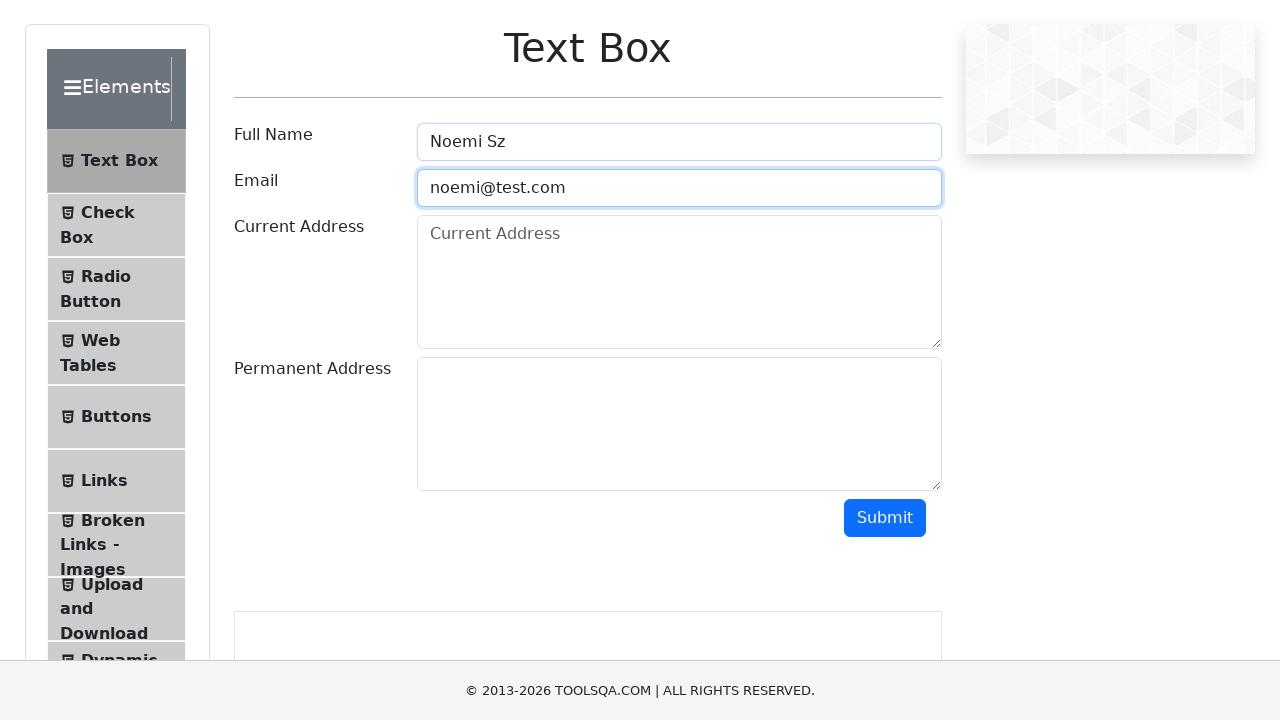

Filled Current Address field on #currentAddress
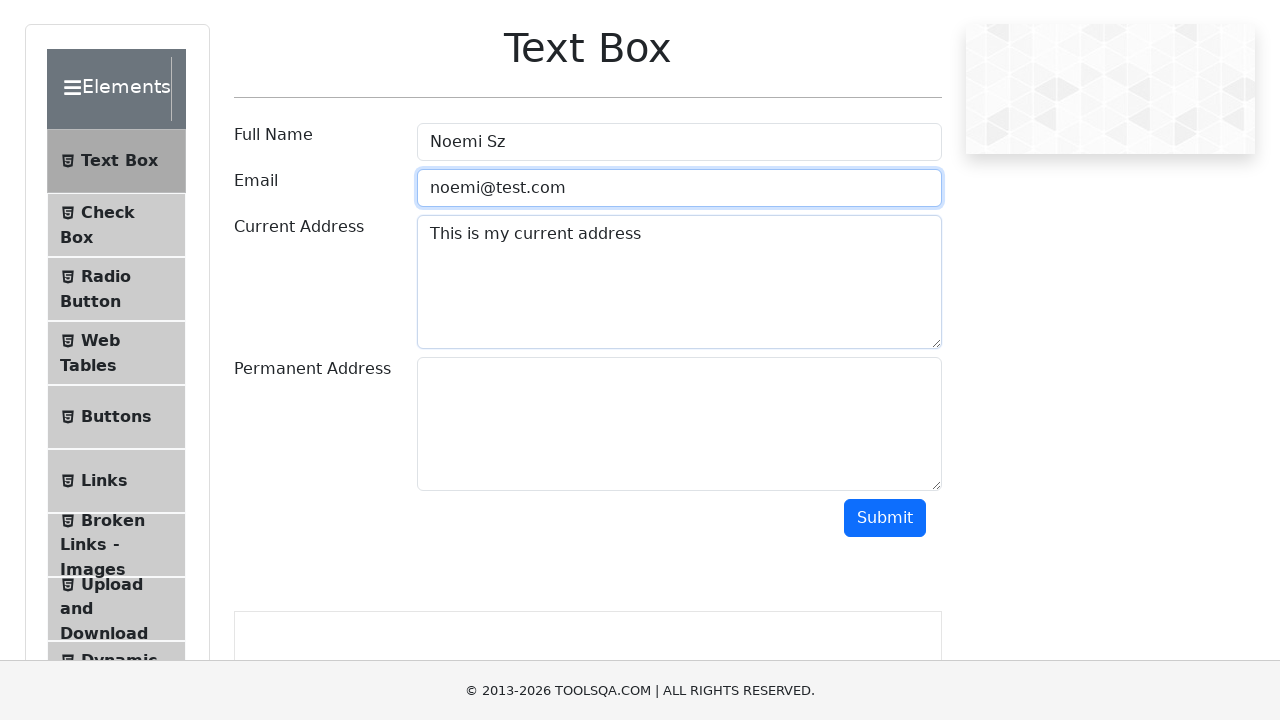

Filled Permanent Address field on #permanentAddress
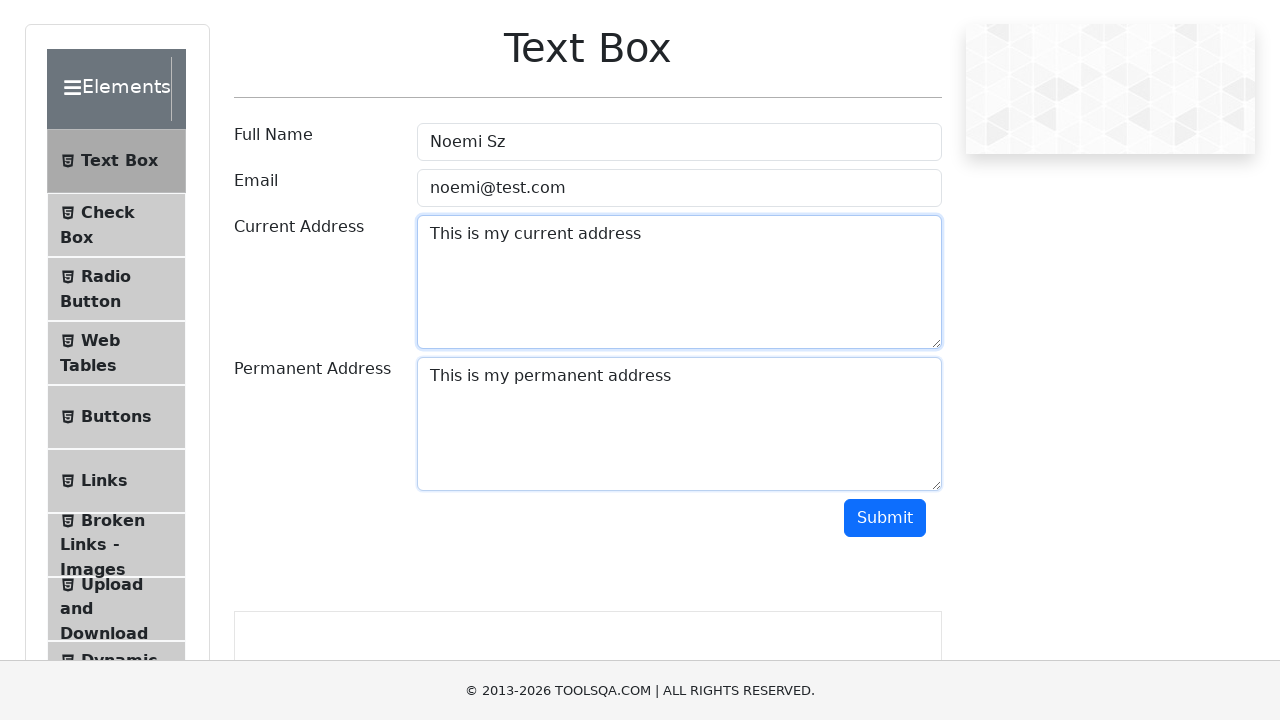

Scrolled down to view Submit button
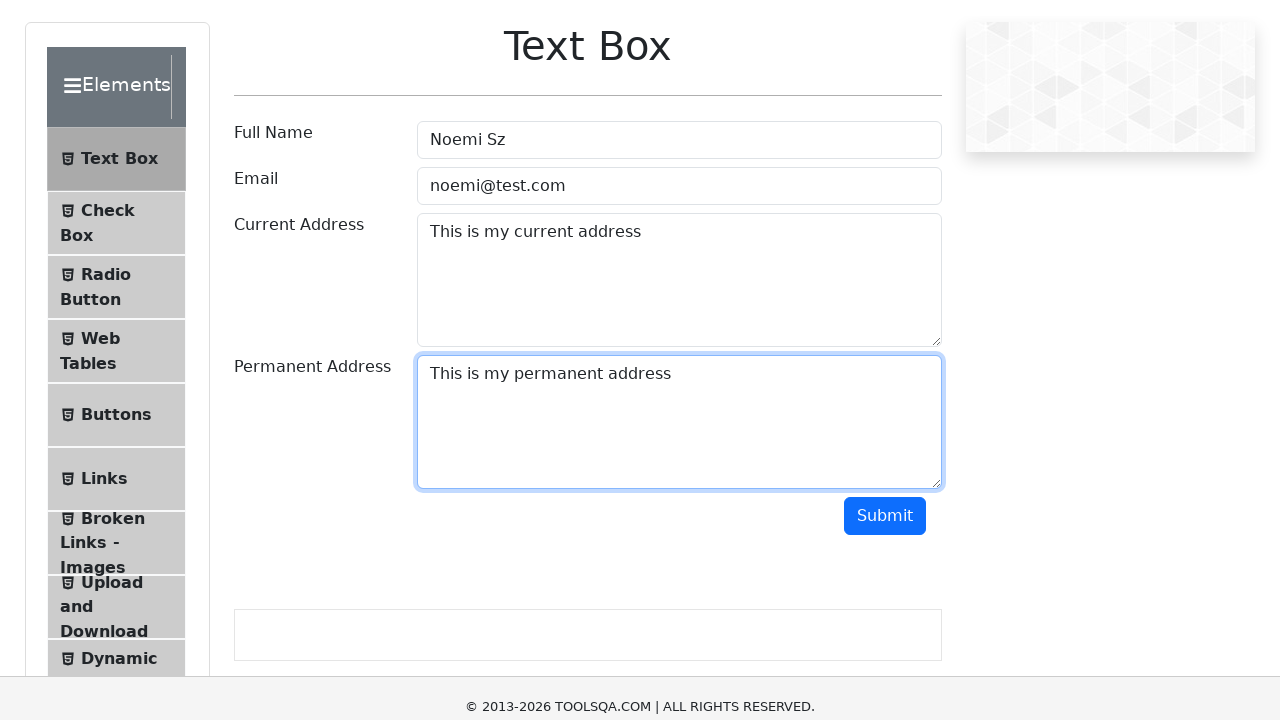

Clicked Submit button to submit the form at (885, 18) on #submit
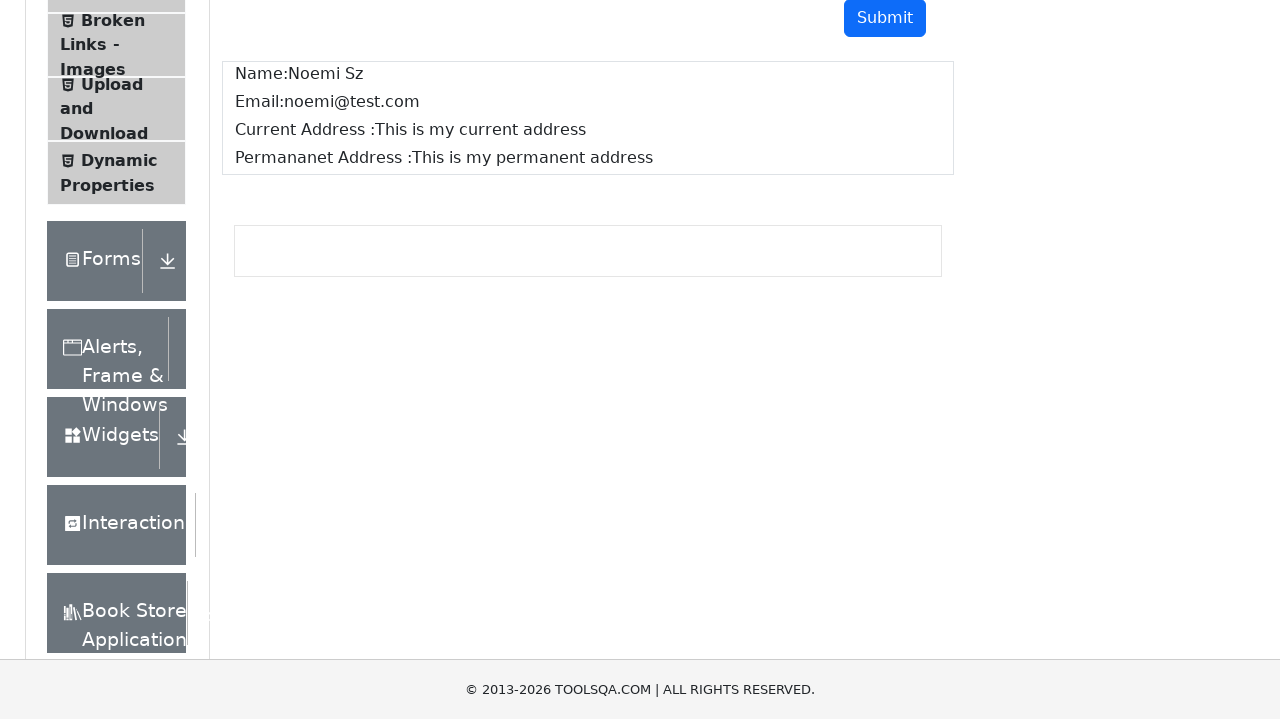

Form submission completed and output element loaded
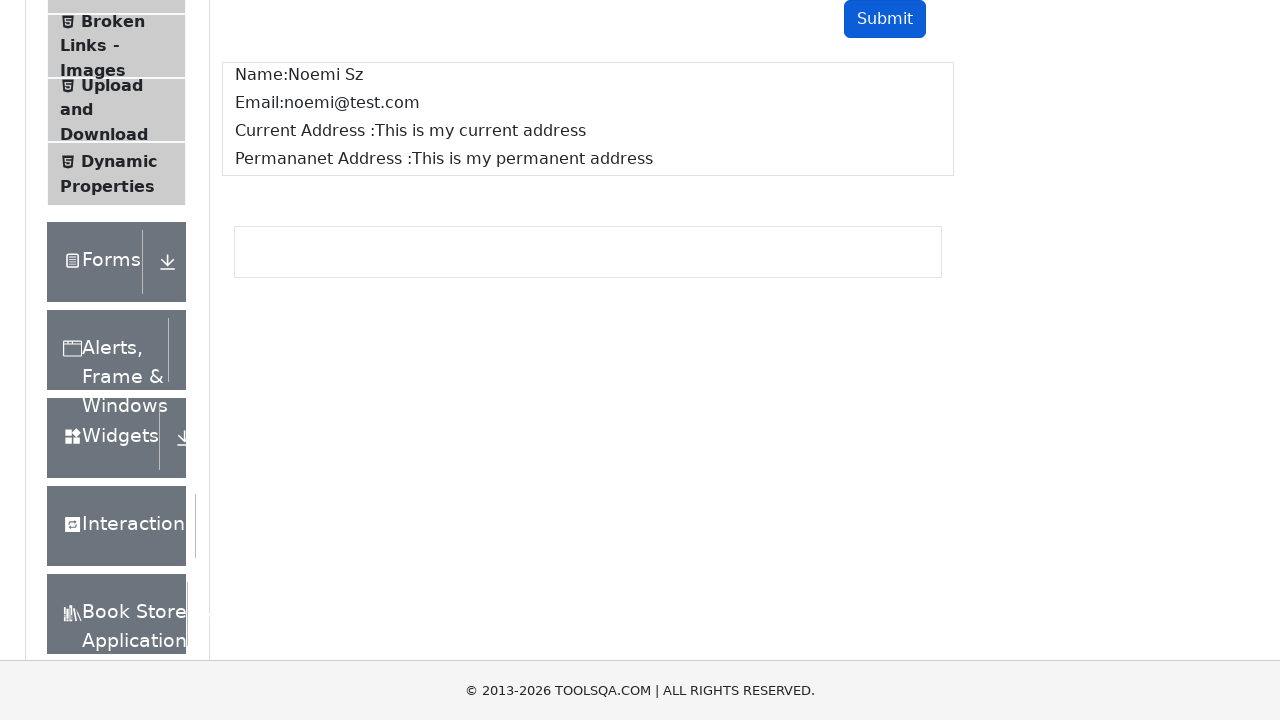

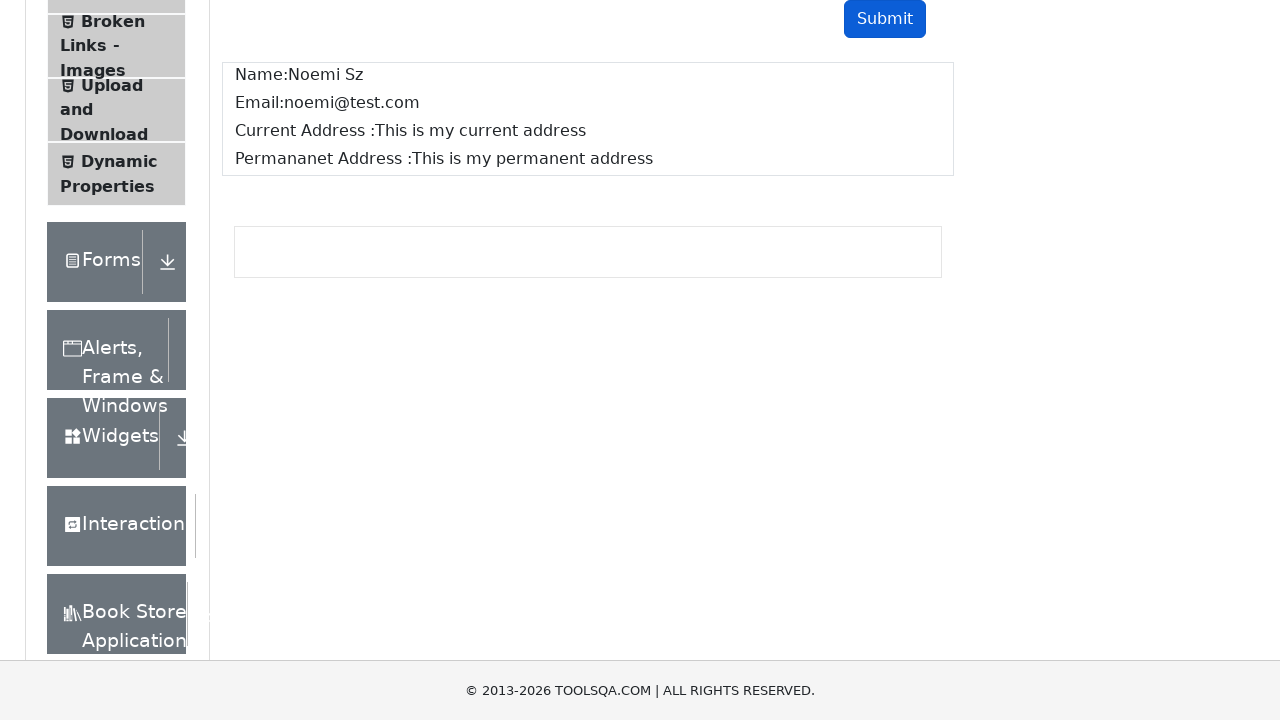